Tests un-marking items as complete by unchecking the checkbox

Starting URL: https://demo.playwright.dev/todomvc

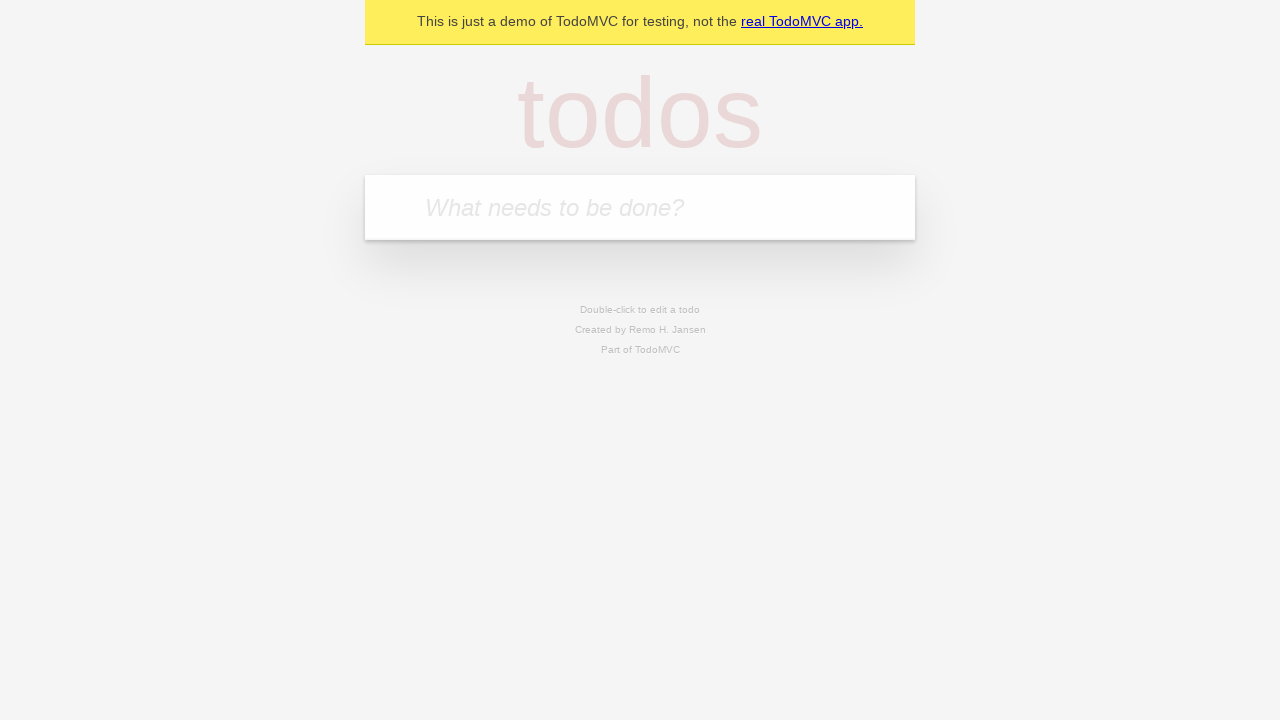

Located the 'What needs to be done?' input field
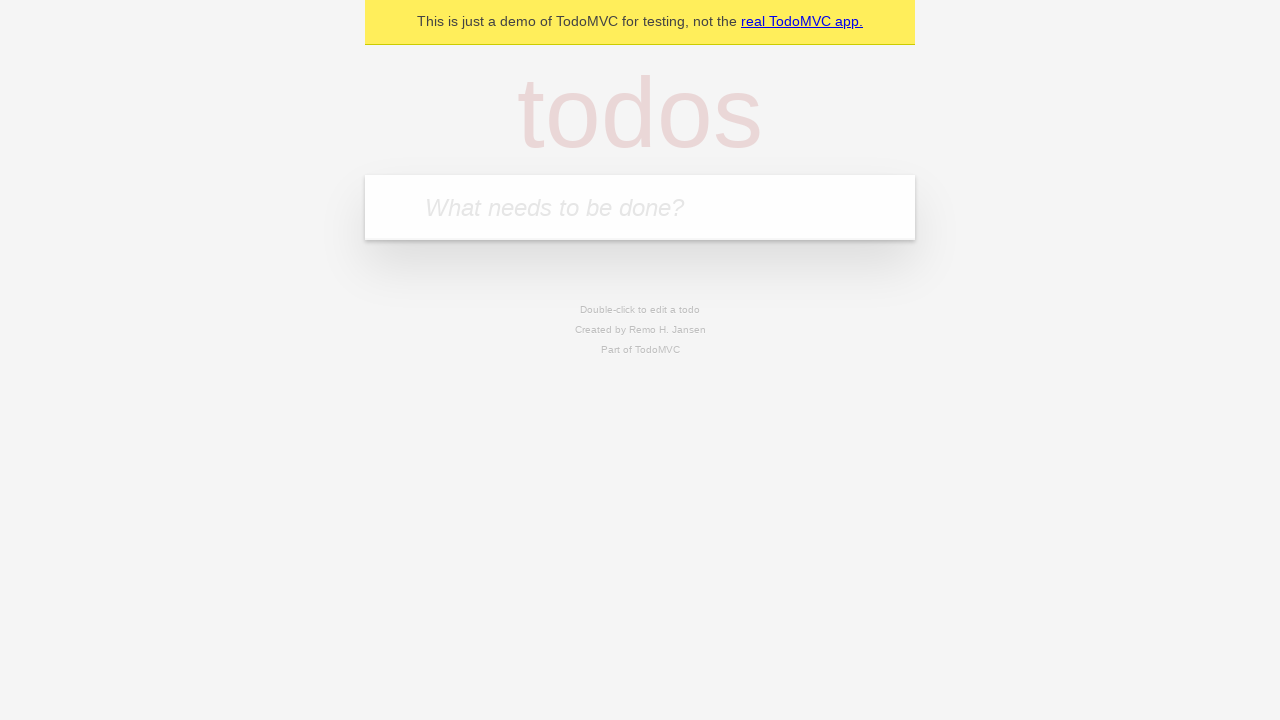

Filled input field with 'buy some cheese' on internal:attr=[placeholder="What needs to be done?"i]
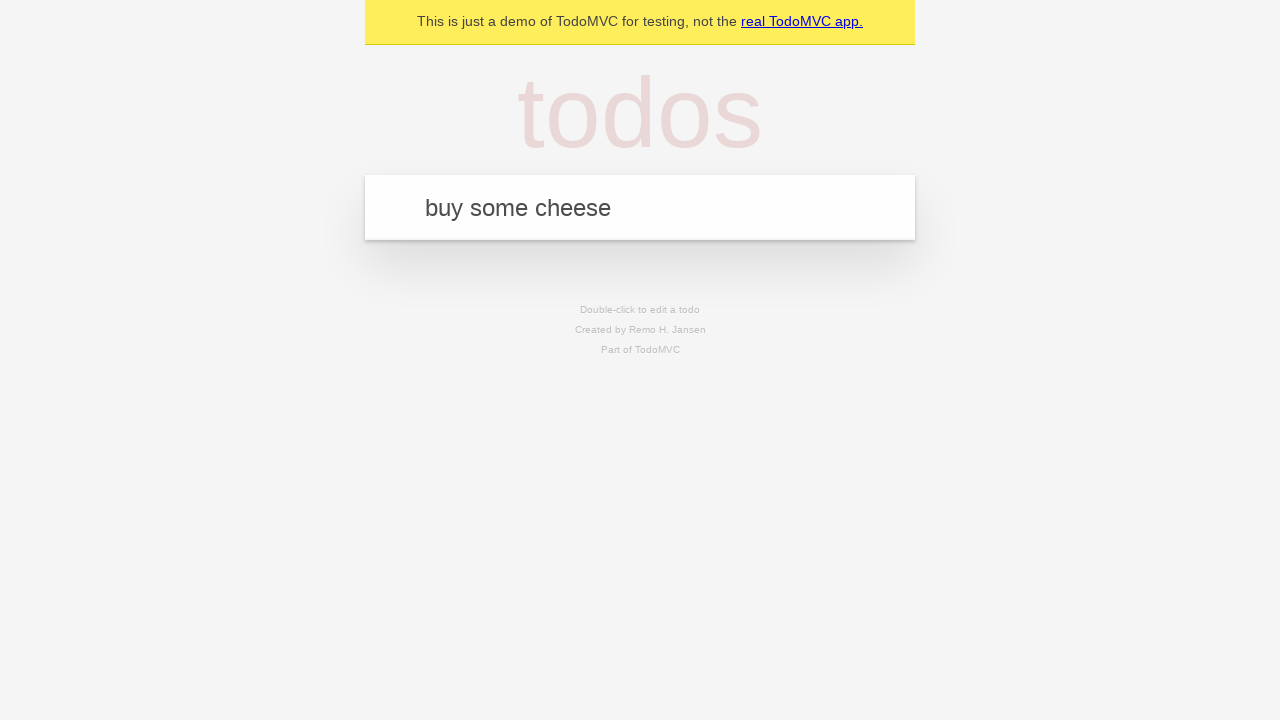

Pressed Enter to create todo item 'buy some cheese' on internal:attr=[placeholder="What needs to be done?"i]
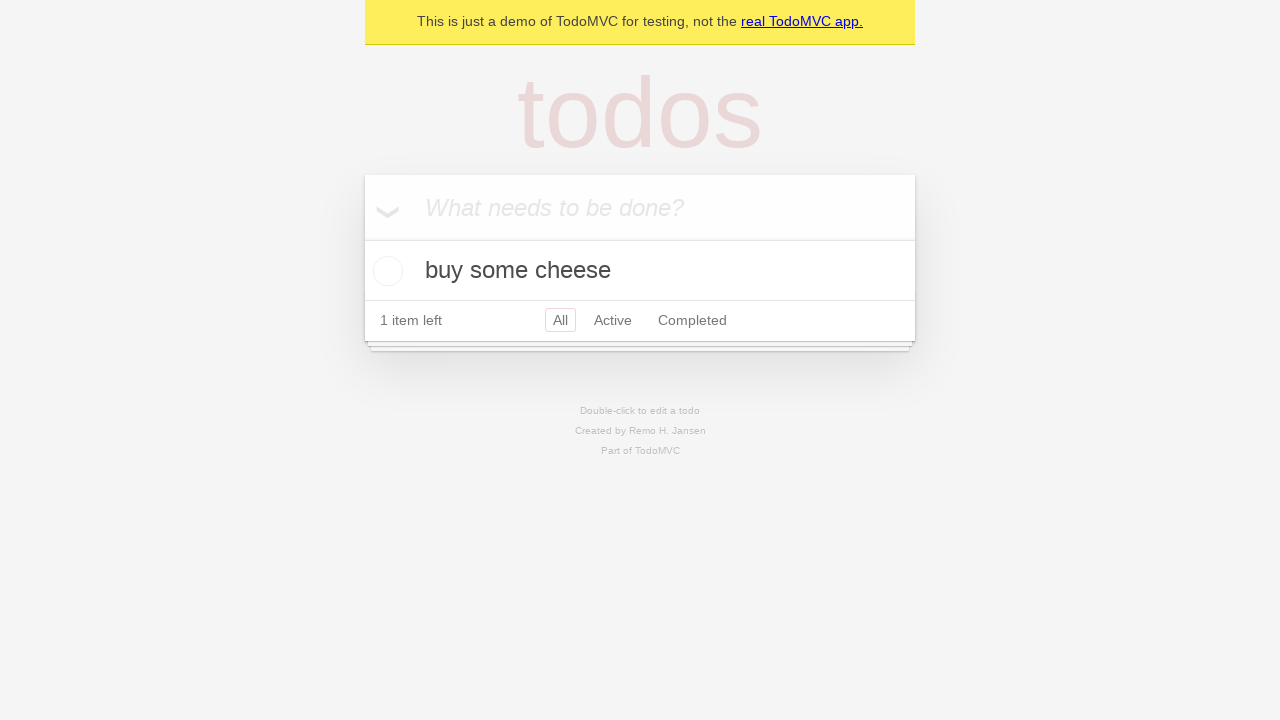

Filled input field with 'feed the cat' on internal:attr=[placeholder="What needs to be done?"i]
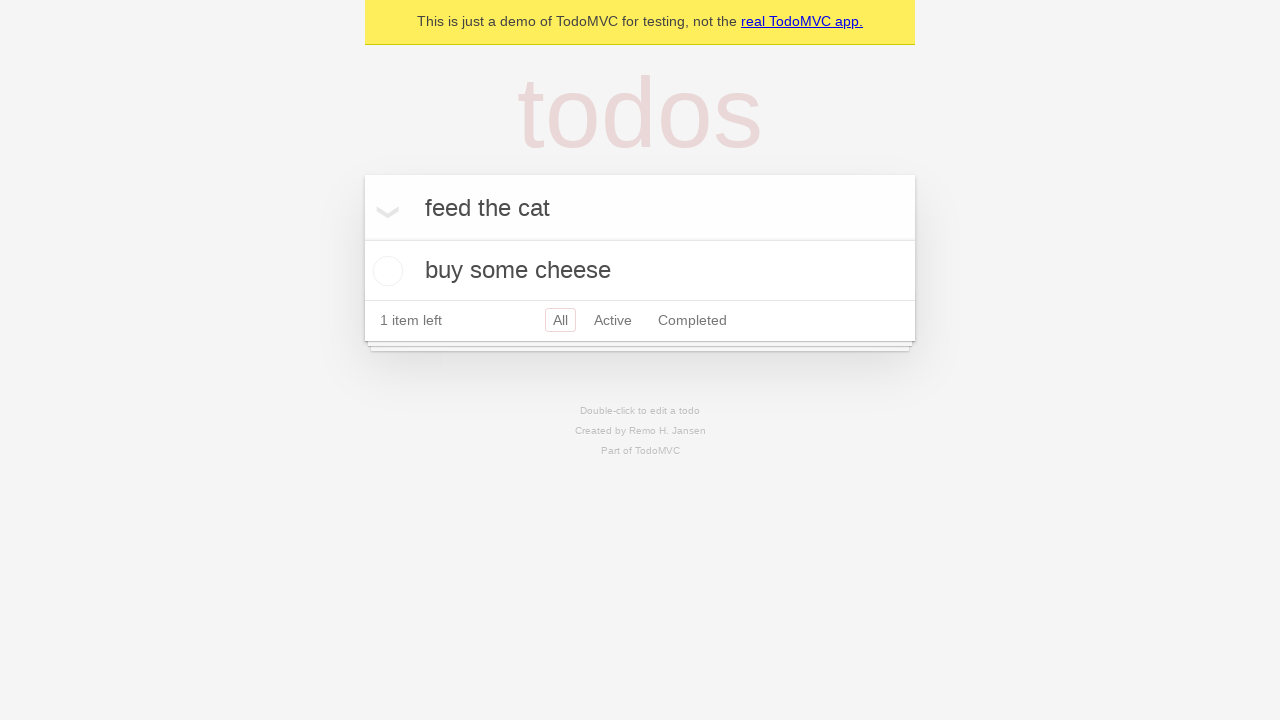

Pressed Enter to create todo item 'feed the cat' on internal:attr=[placeholder="What needs to be done?"i]
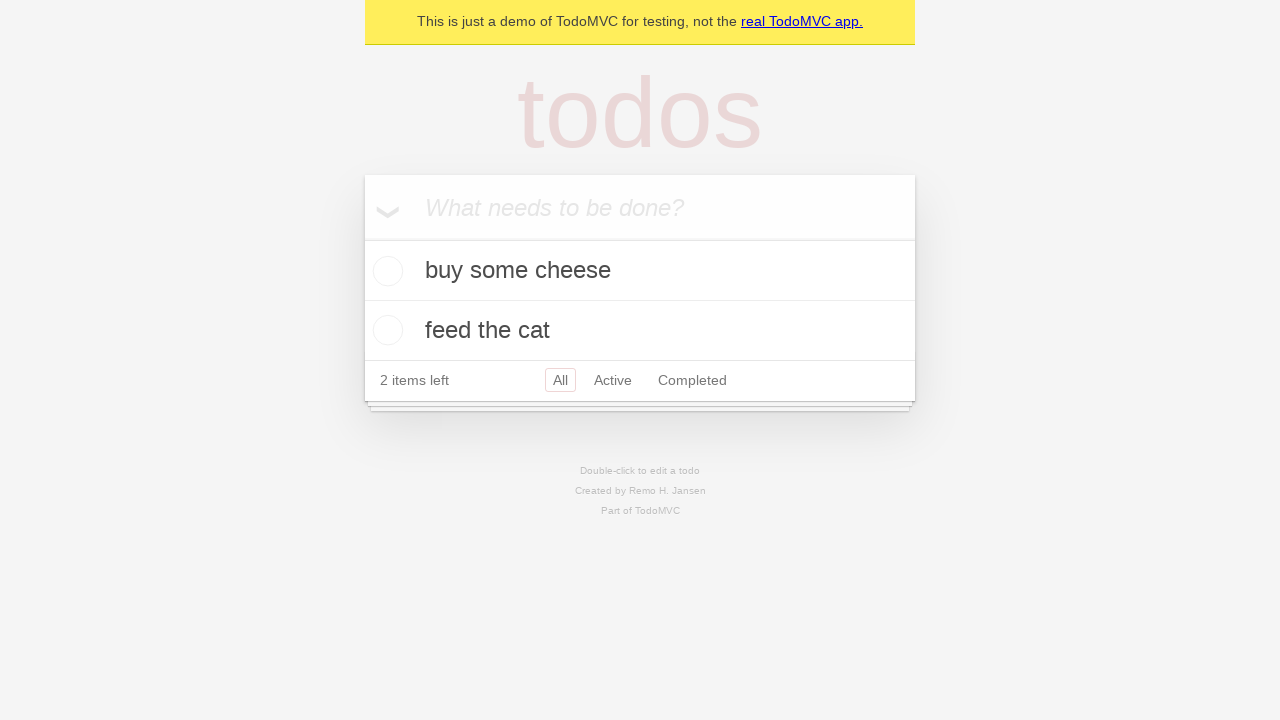

Waited for both todo items to be created (2 todo titles detected)
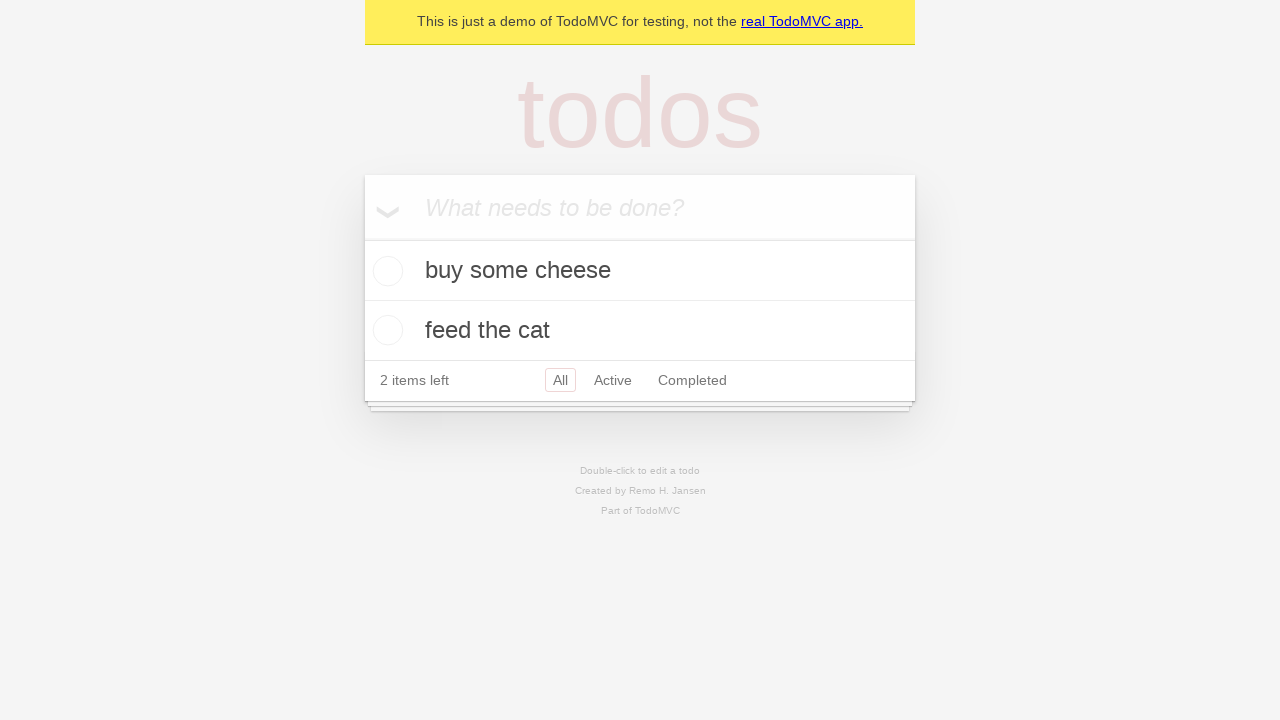

Located the first todo item
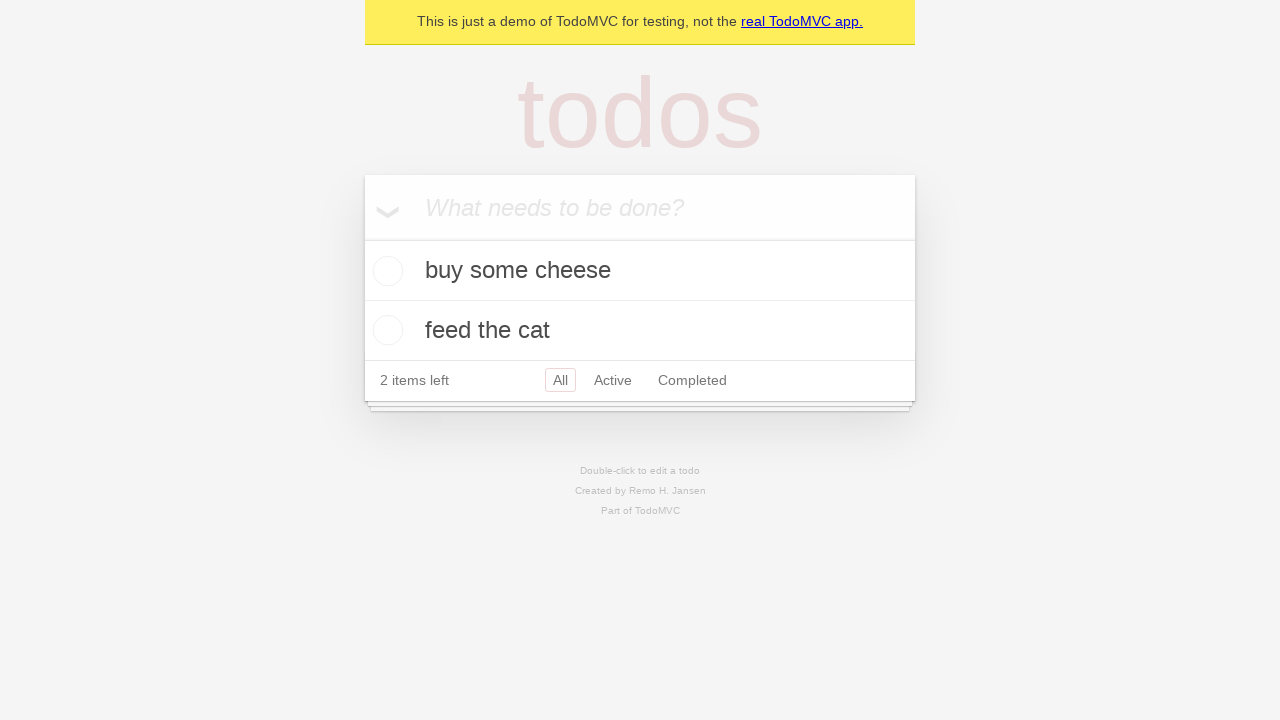

Located the checkbox for the first todo item
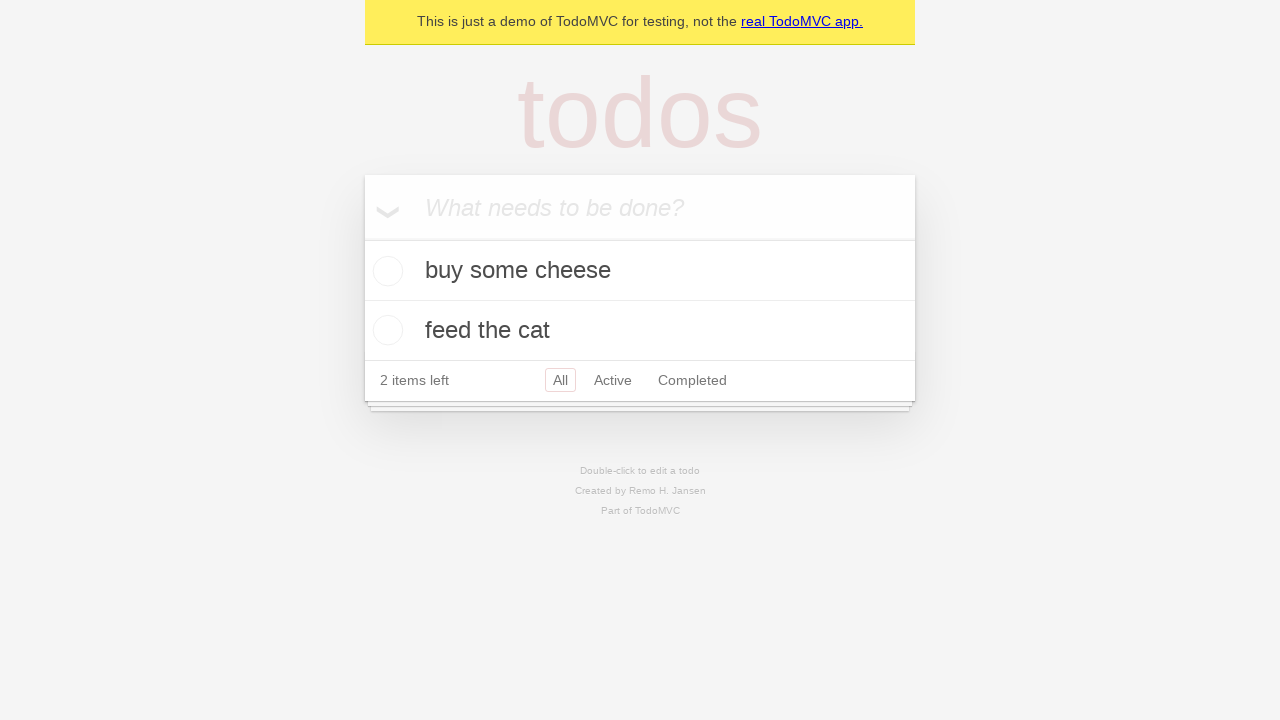

Checked the first todo item's checkbox to mark it complete at (385, 271) on internal:testid=[data-testid="todo-item"s] >> nth=0 >> internal:role=checkbox
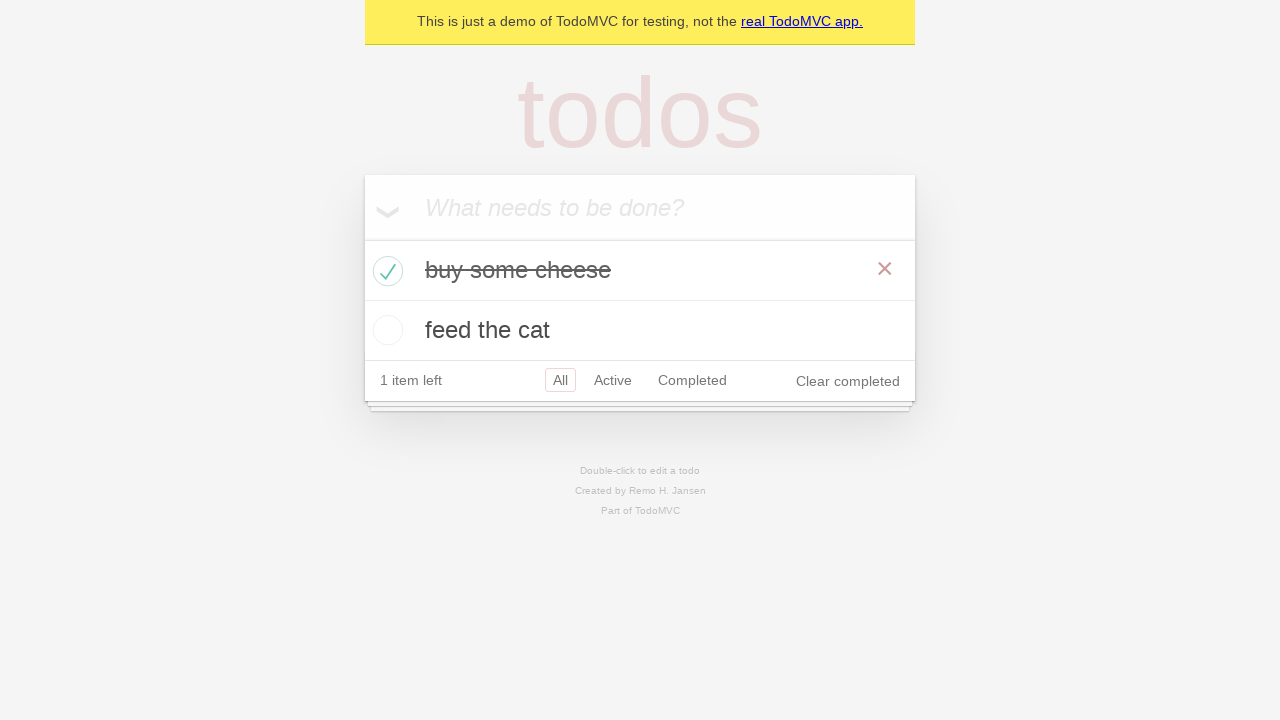

Unchecked the first todo item's checkbox to un-mark it as complete at (385, 271) on internal:testid=[data-testid="todo-item"s] >> nth=0 >> internal:role=checkbox
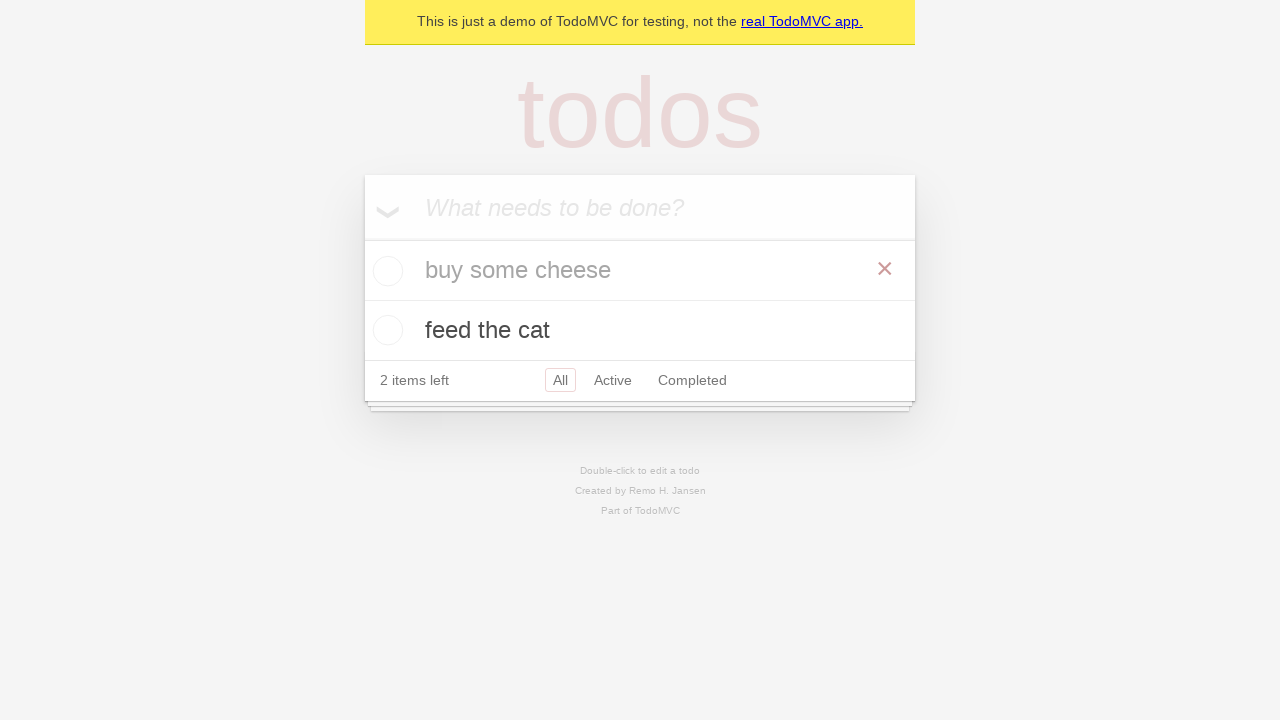

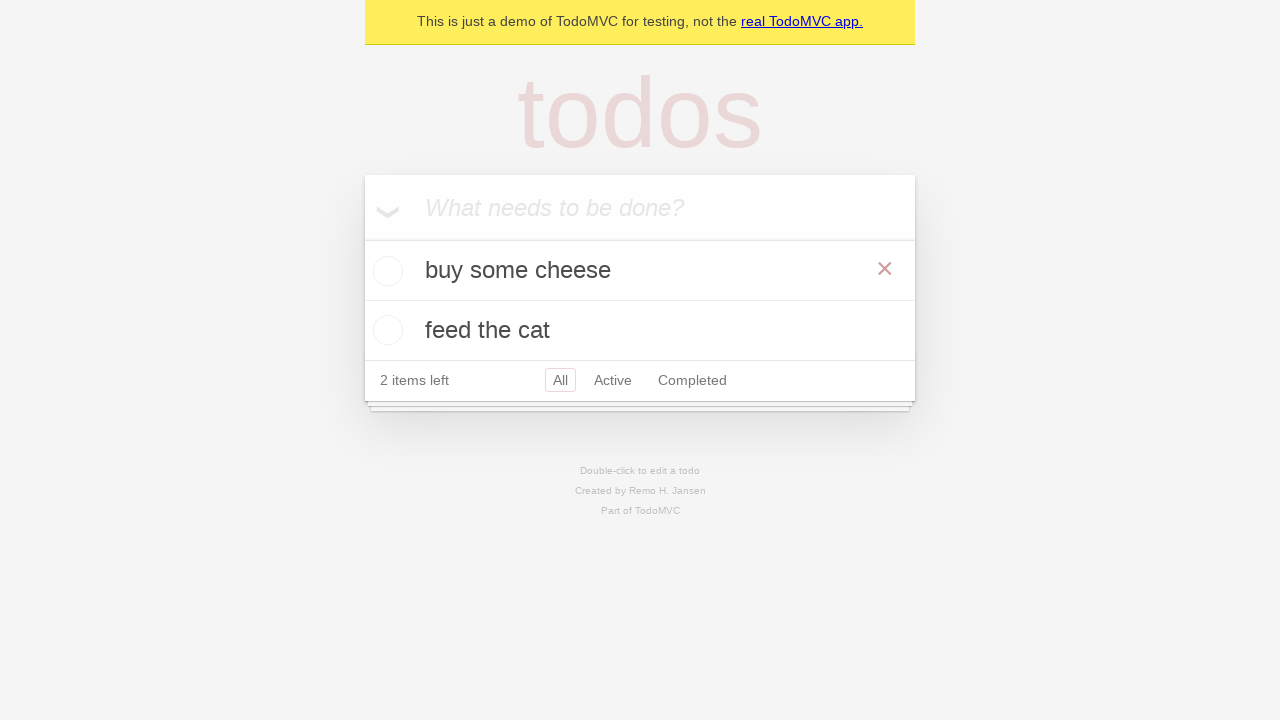